Tests GitHub repository search functionality by searching for a specific repository, navigating to it, opening the Issues tab, and verifying that a specific issue number exists.

Starting URL: https://github.com

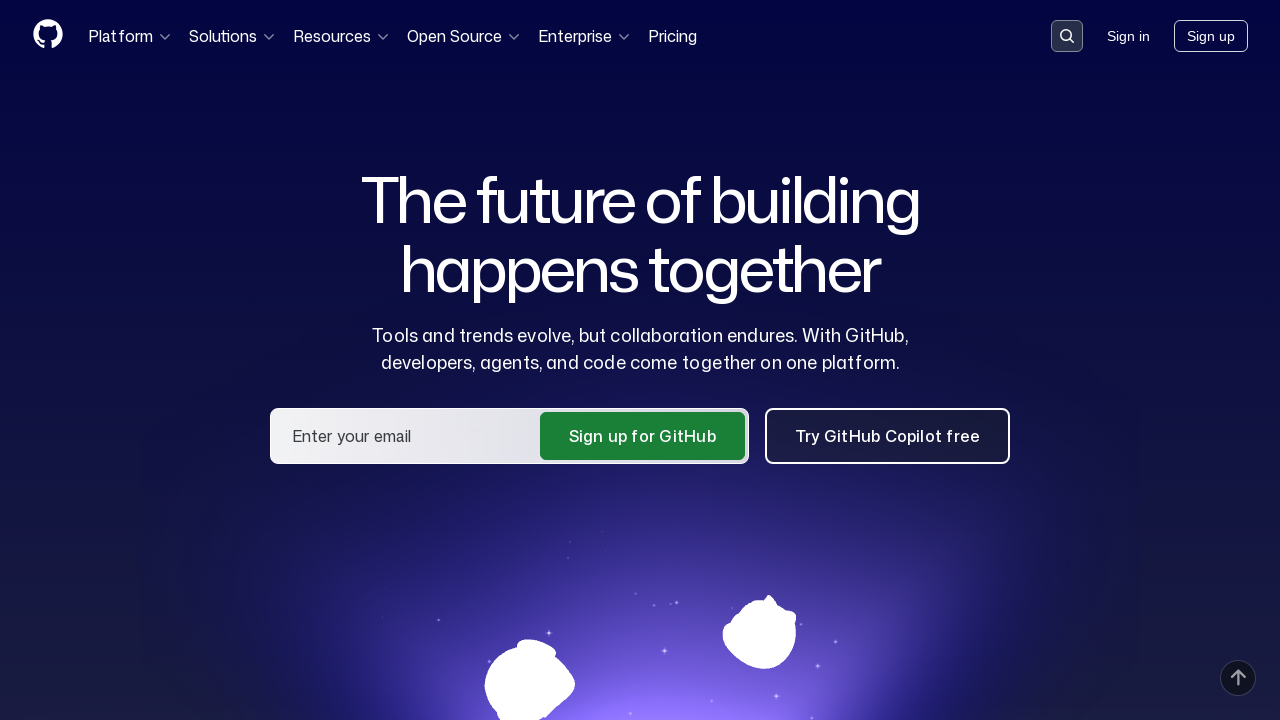

Clicked search button in header at (1067, 36) on .header-search-button
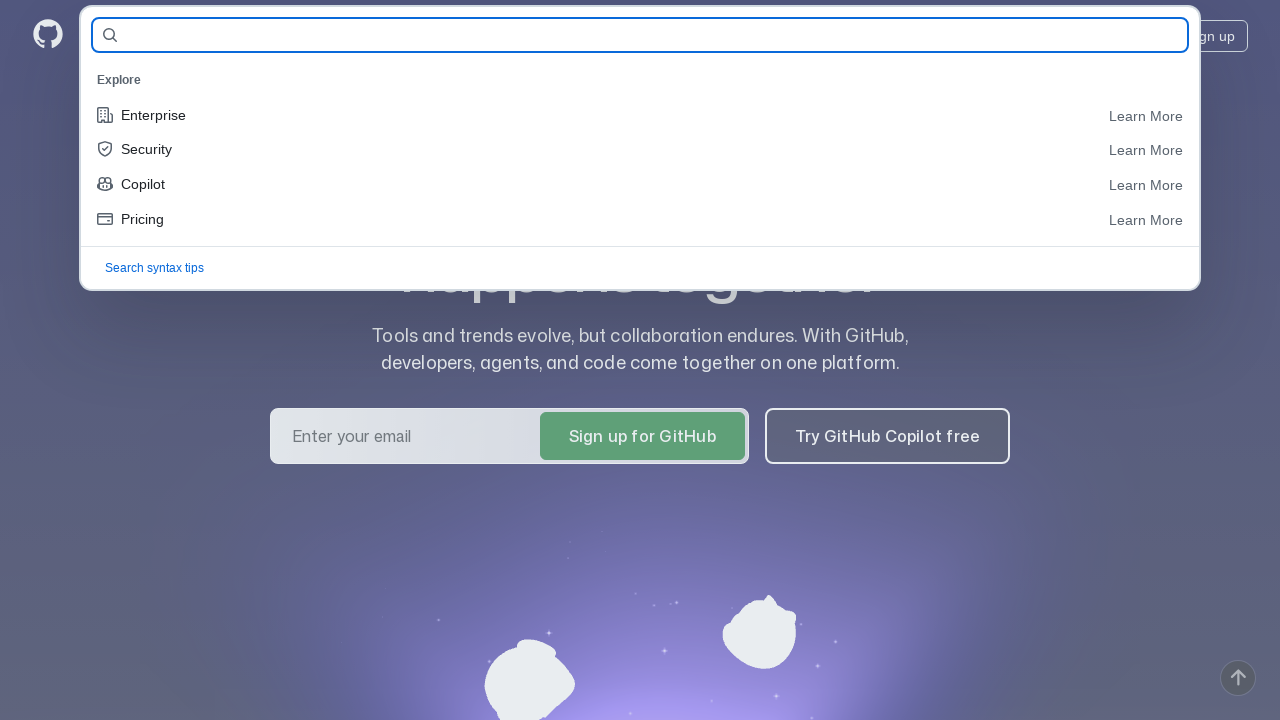

Filled search field with repository name 'evgenikuz/qa_guru_HW_11_Allure' on #query-builder-test
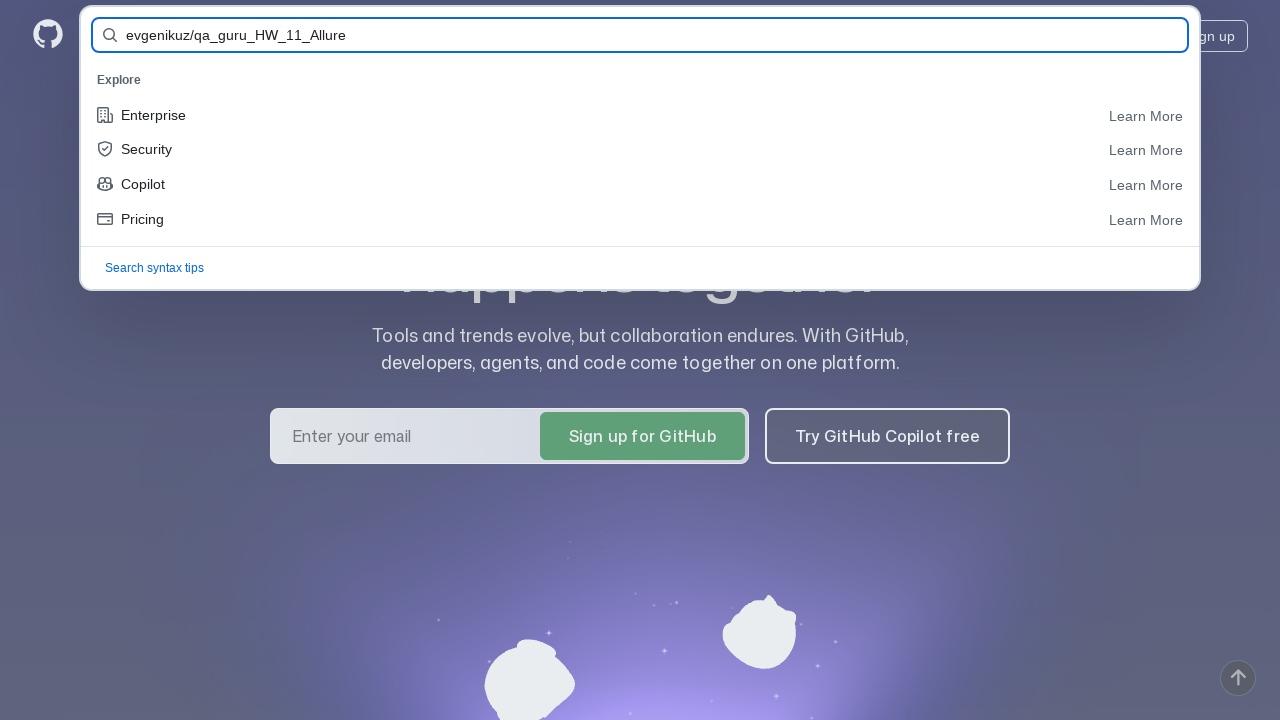

Submitted search form by pressing Enter on #query-builder-test
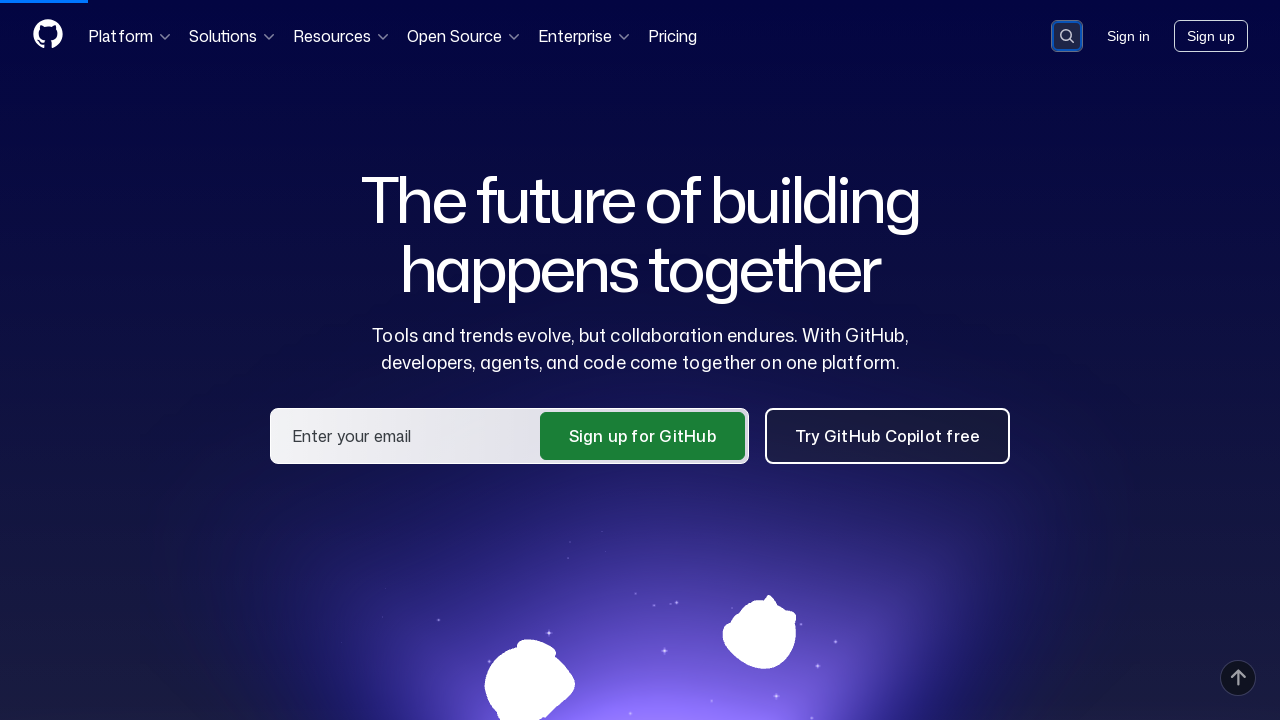

Clicked on repository link 'evgenikuz/qa_guru_HW_11_Allure' at (500, 161) on a:has-text('evgenikuz/qa_guru_HW_11_Allure')
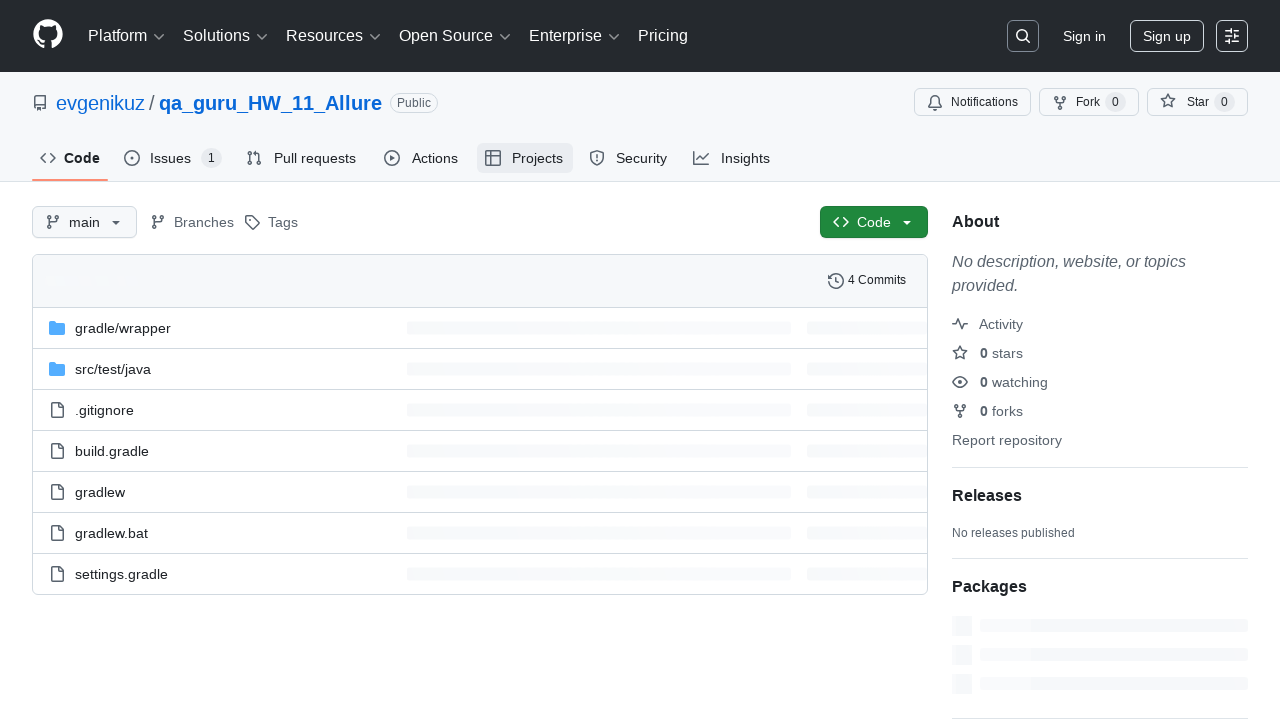

Clicked on Issues tab at (173, 158) on #issues-tab
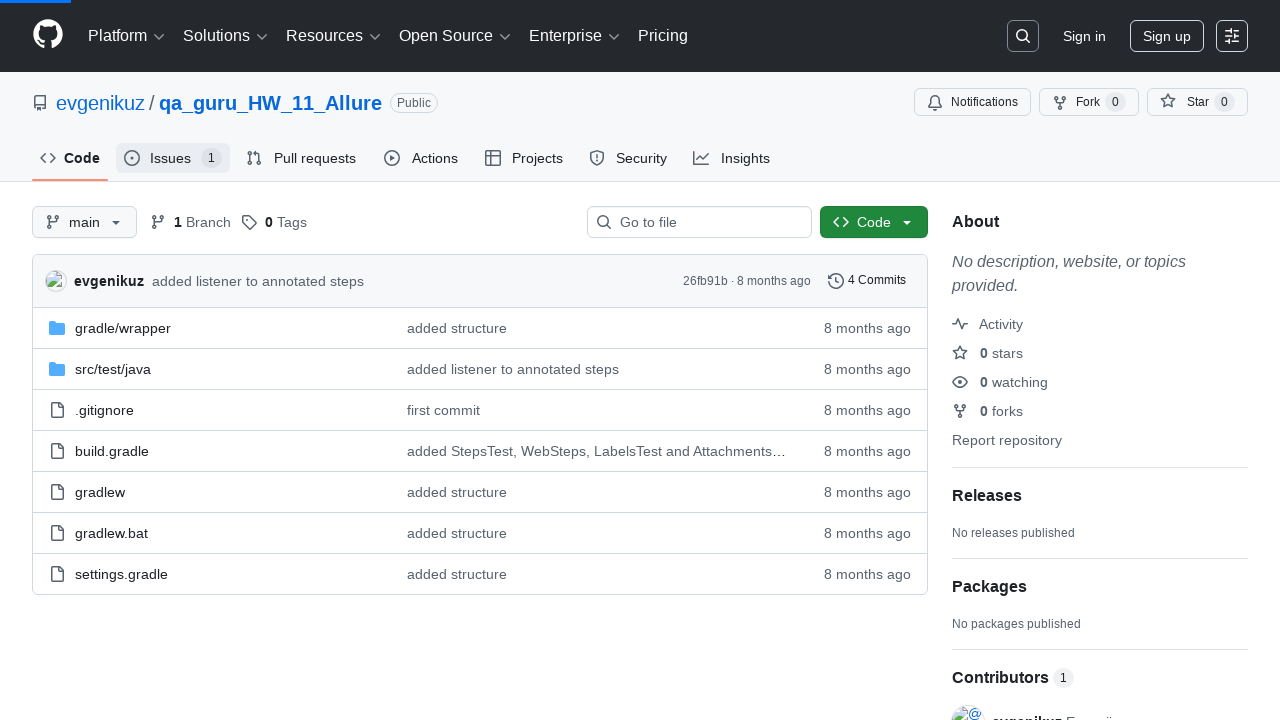

Verified that issue #1 exists
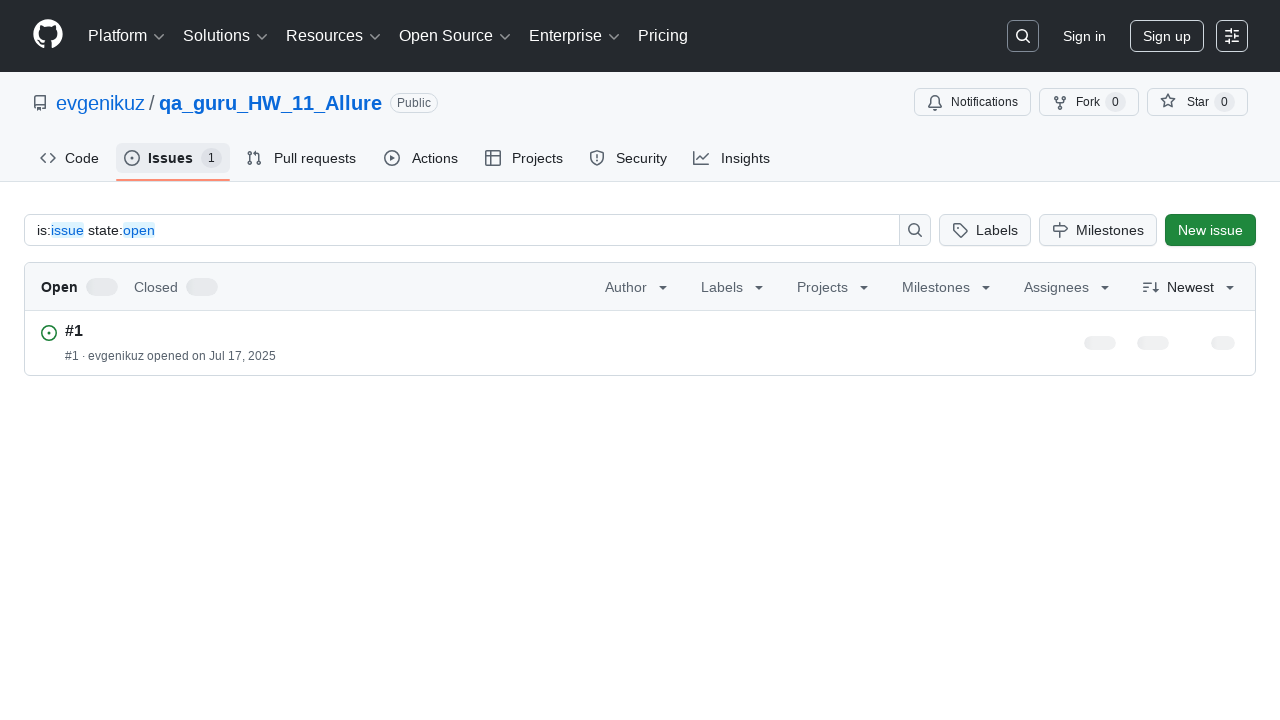

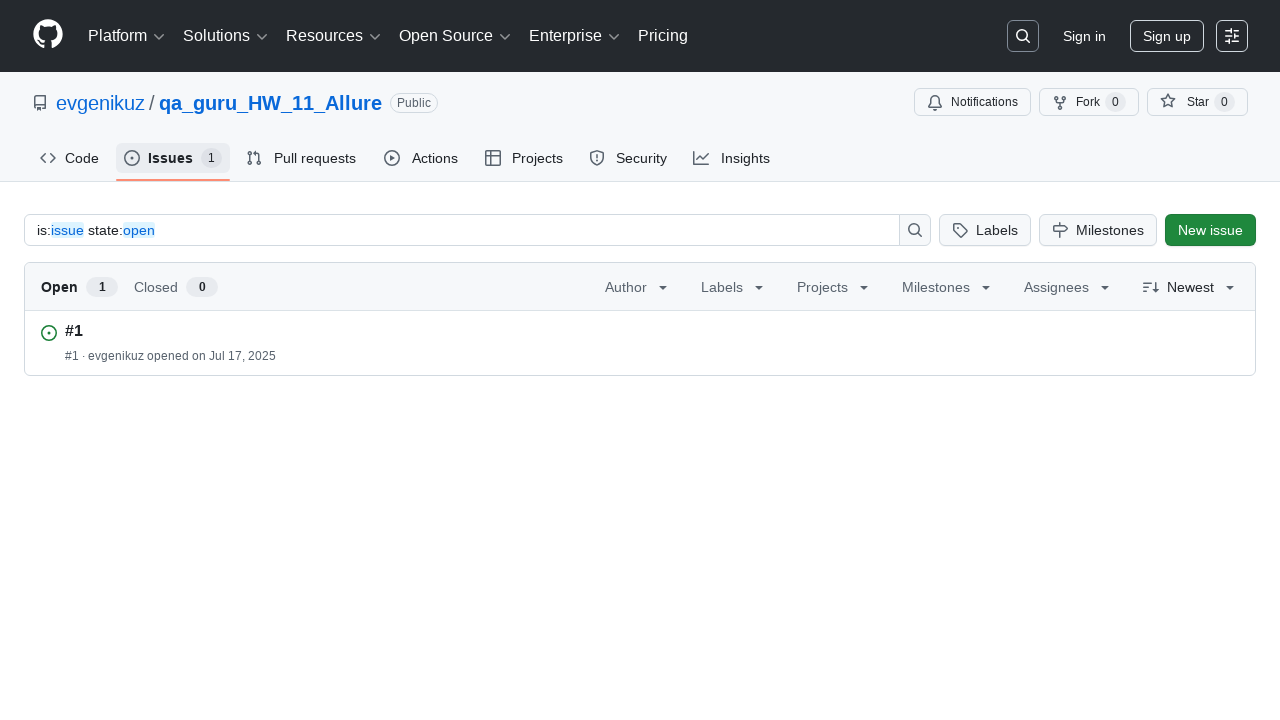